Tests that available genres are displayed on game detail pages

Starting URL: https://game-explorer-lac-sigma.vercel.app/

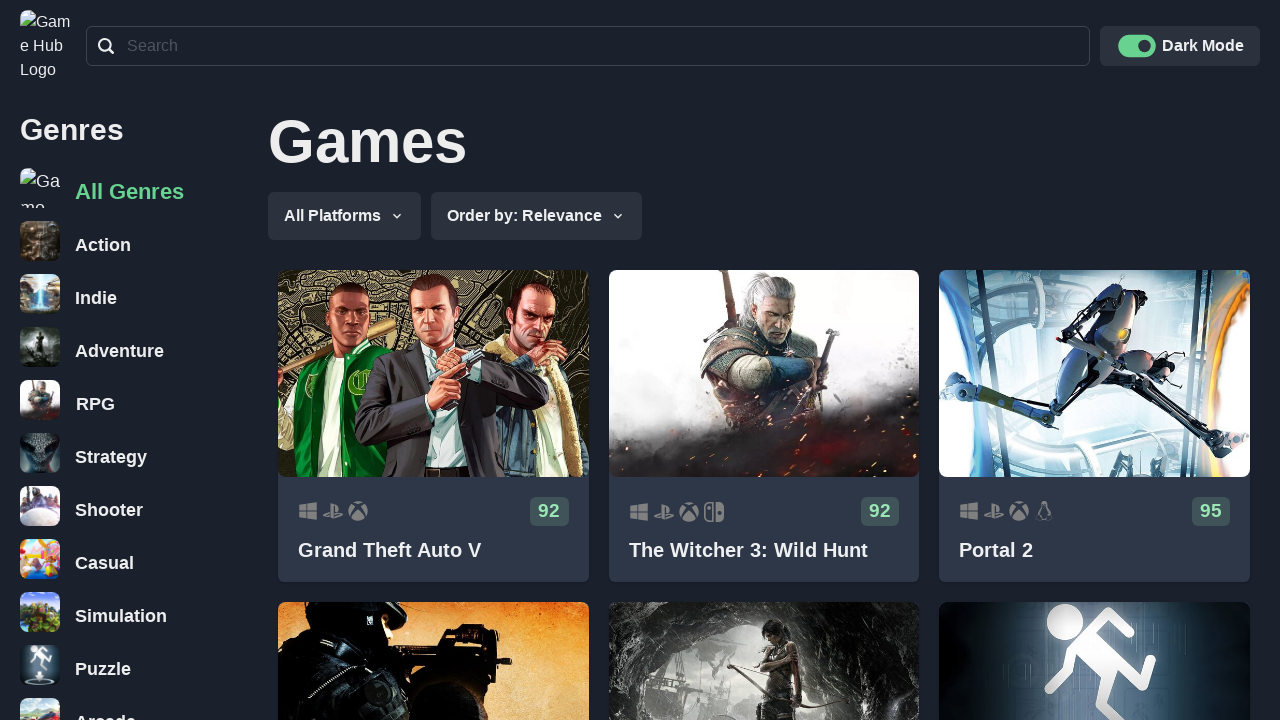

Waited for game cards to load on the game explorer page
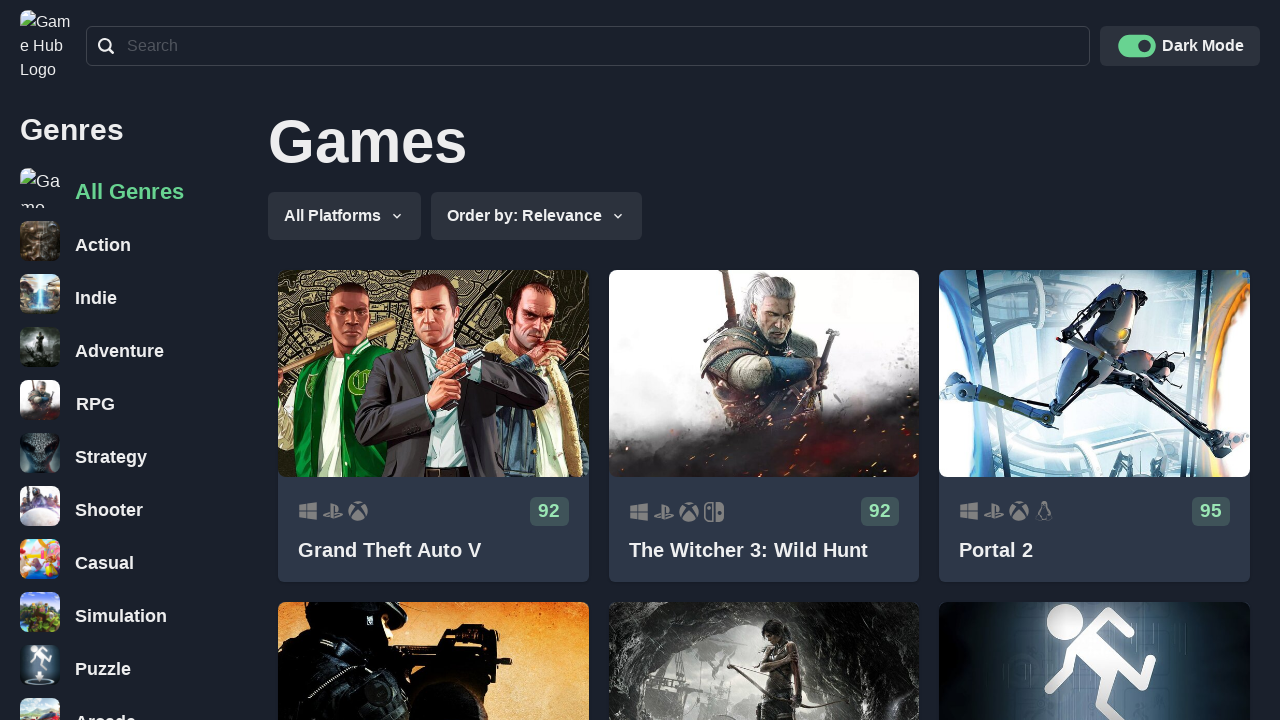

Located all game card links
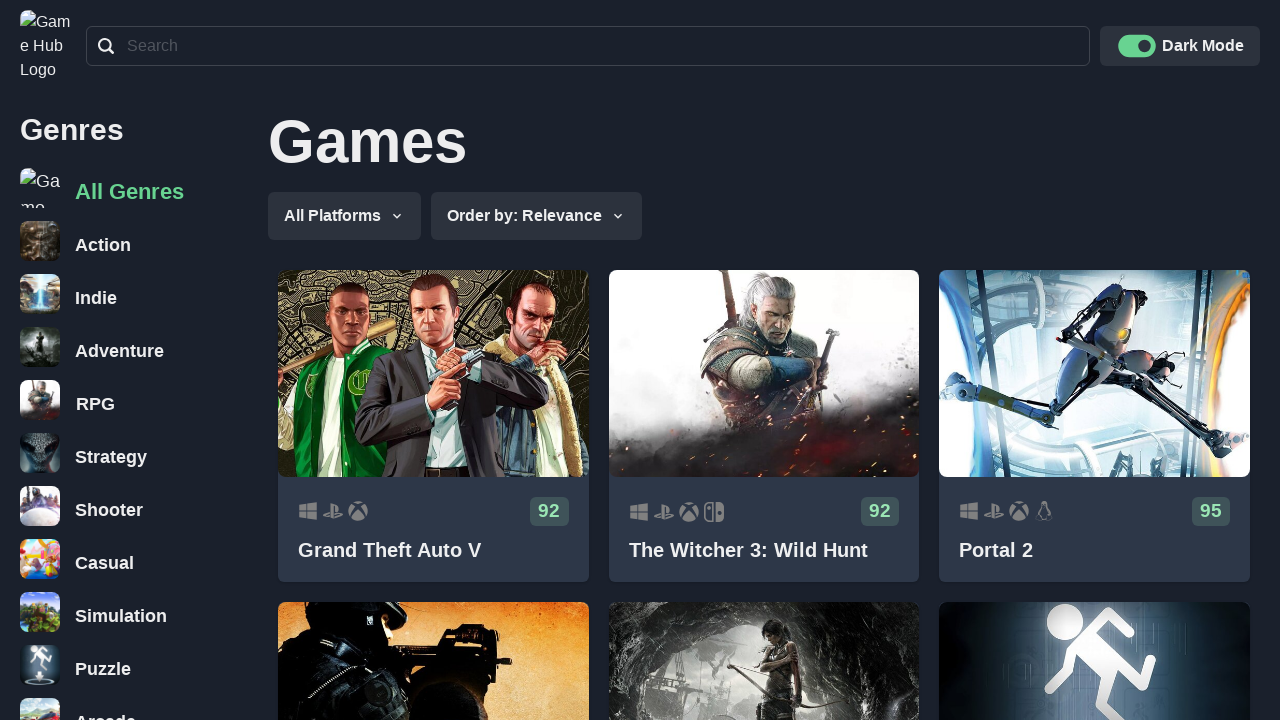

Clicked on game card 1 at (433, 426) on .css-1hmna4a a >> nth=0
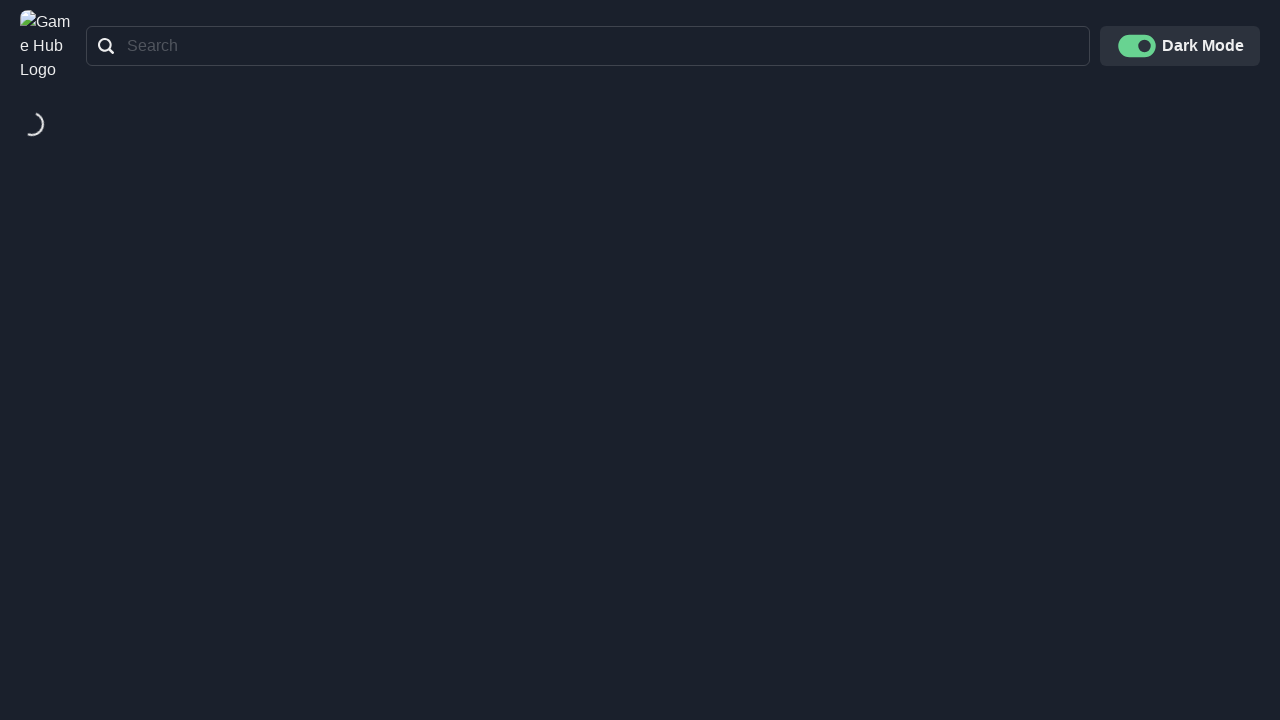

Waited for genres to load on game detail page 1
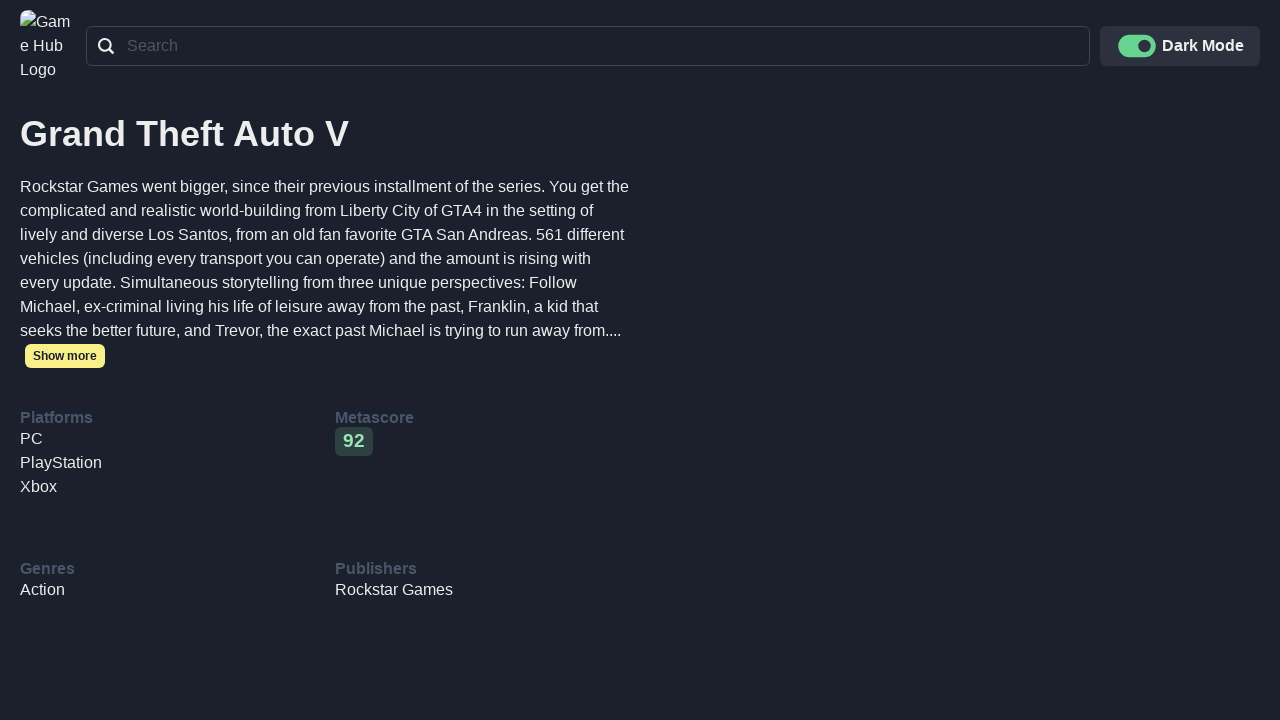

Clicked logo to navigate back to home page from game 1 at (48, 46) on nav.css-134xcib a
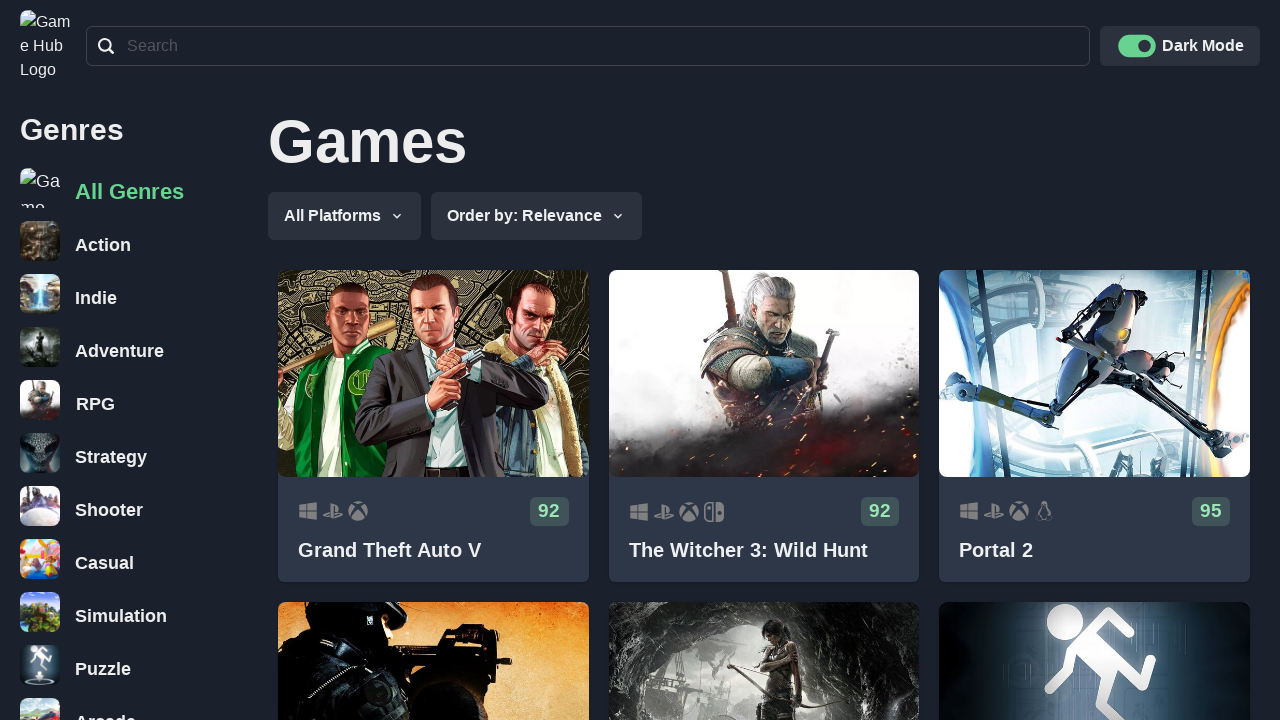

Waited for game grid to reload on home page
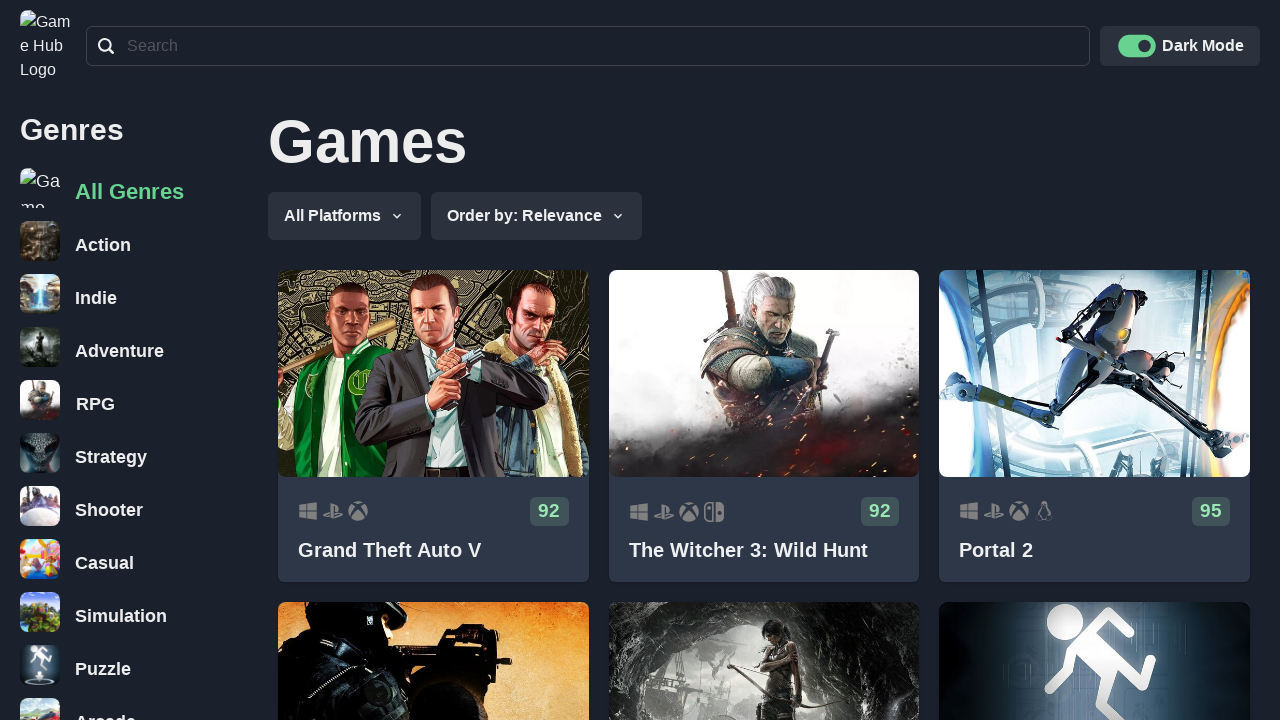

Re-located all game card links for next iteration
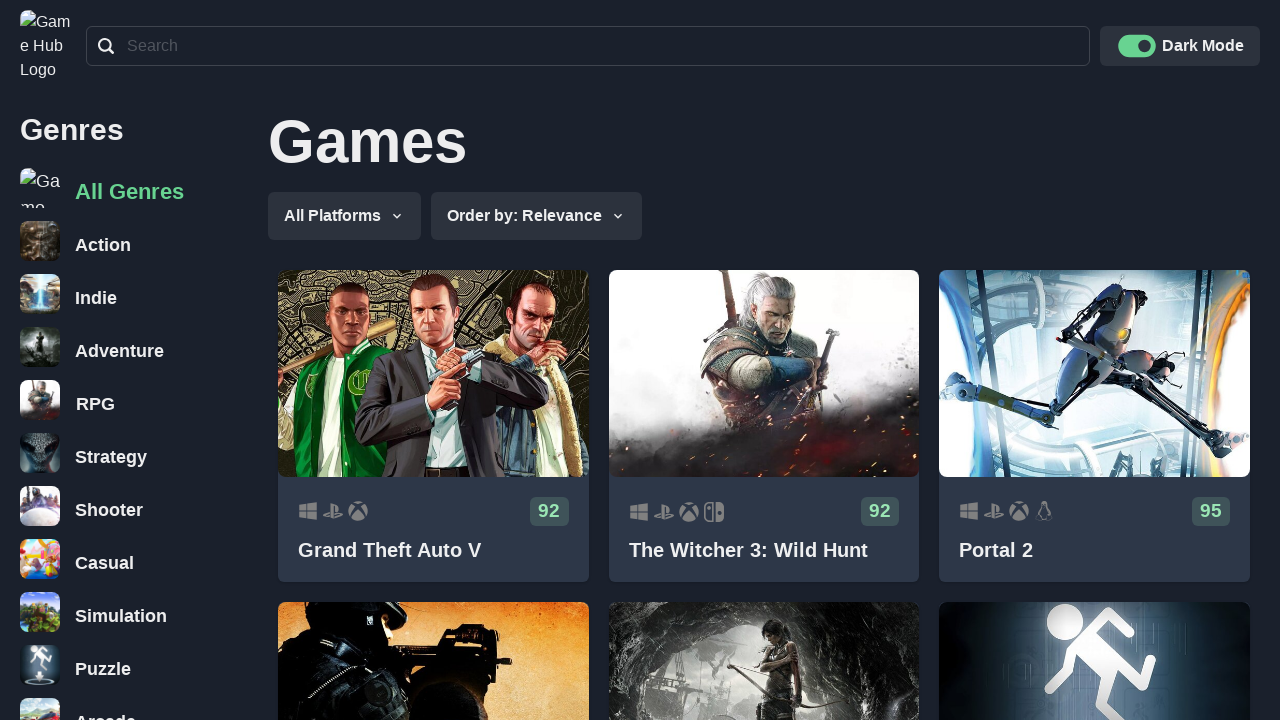

Clicked on game card 2 at (764, 426) on .css-1hmna4a a >> nth=1
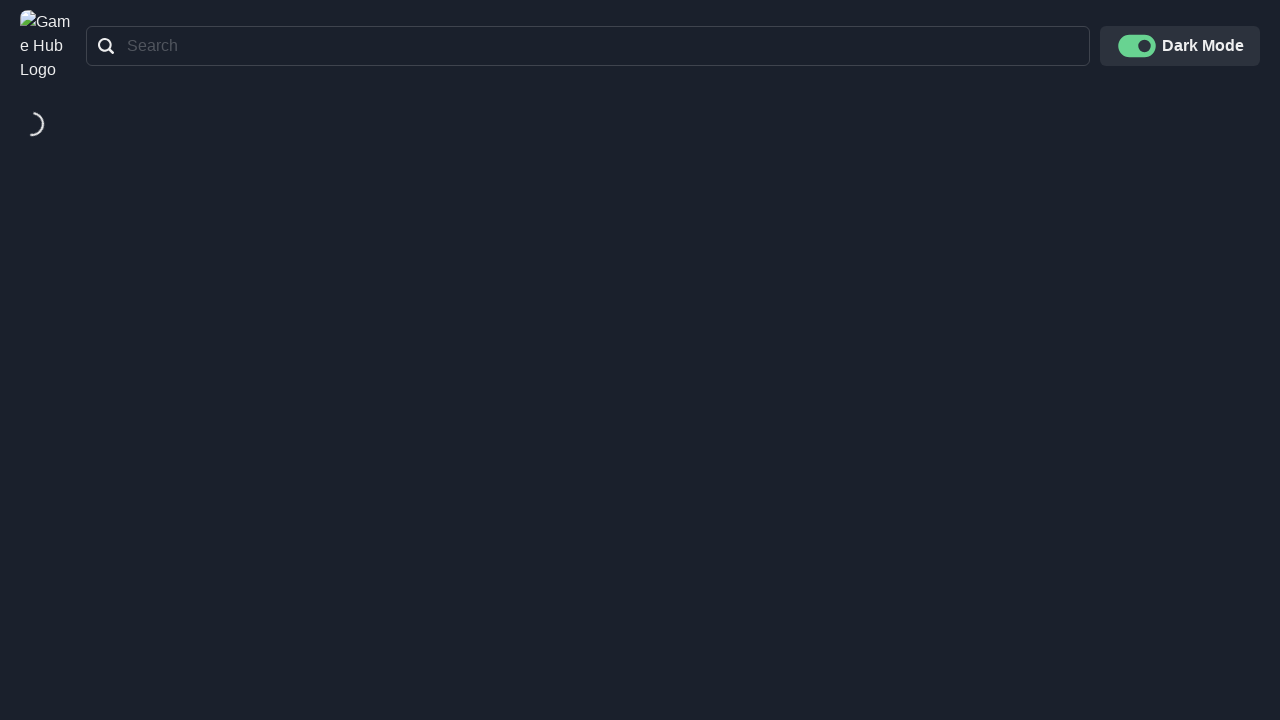

Waited for genres to load on game detail page 2
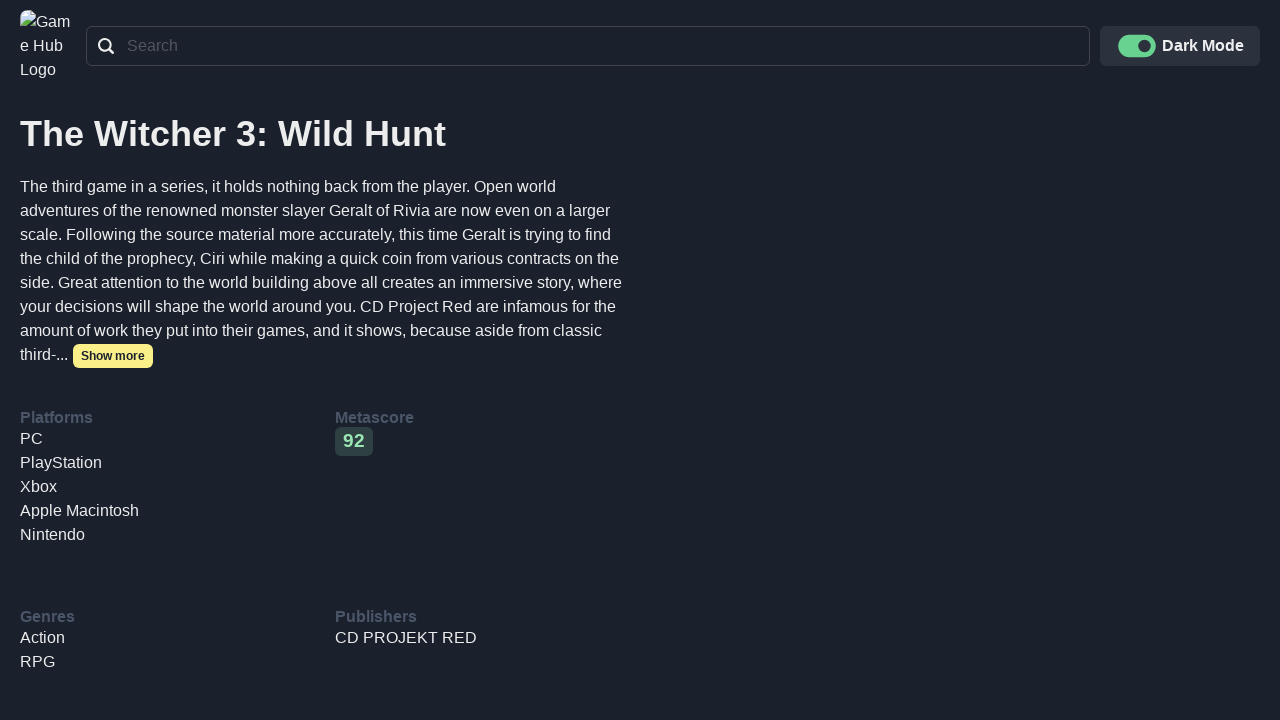

Clicked logo to navigate back to home page from game 2 at (48, 46) on nav.css-134xcib a
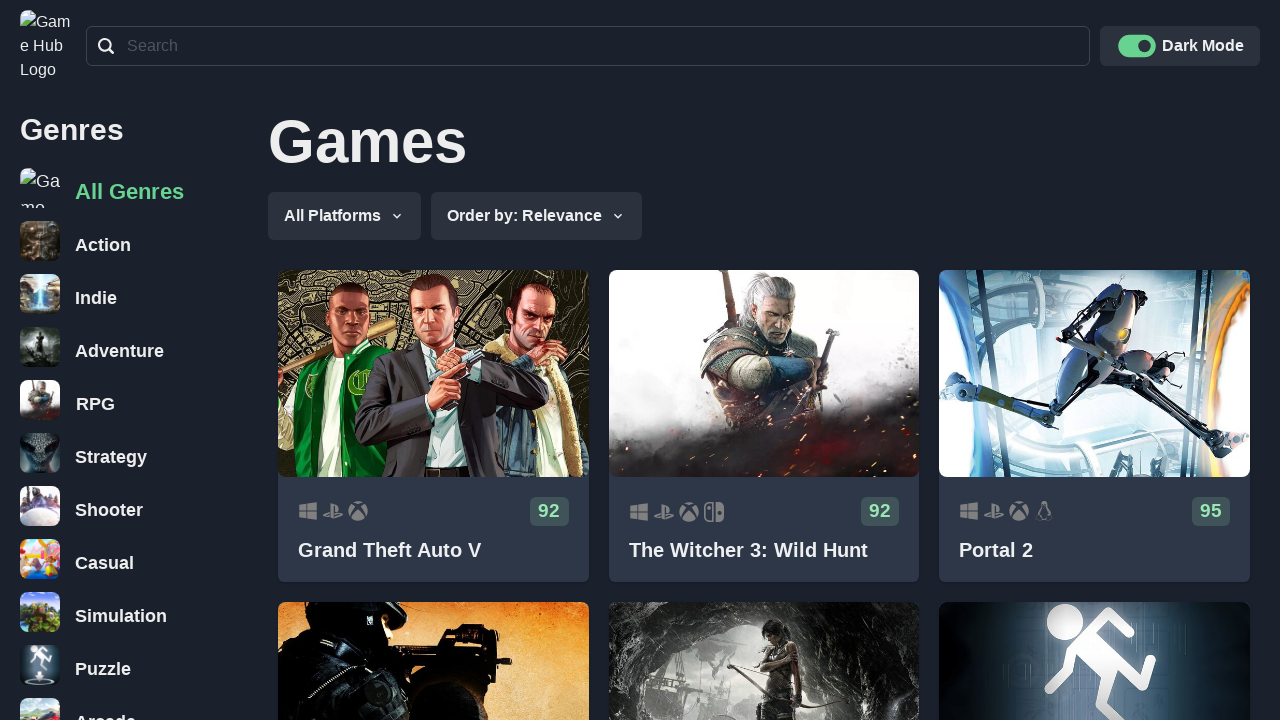

Waited for game grid to reload on home page
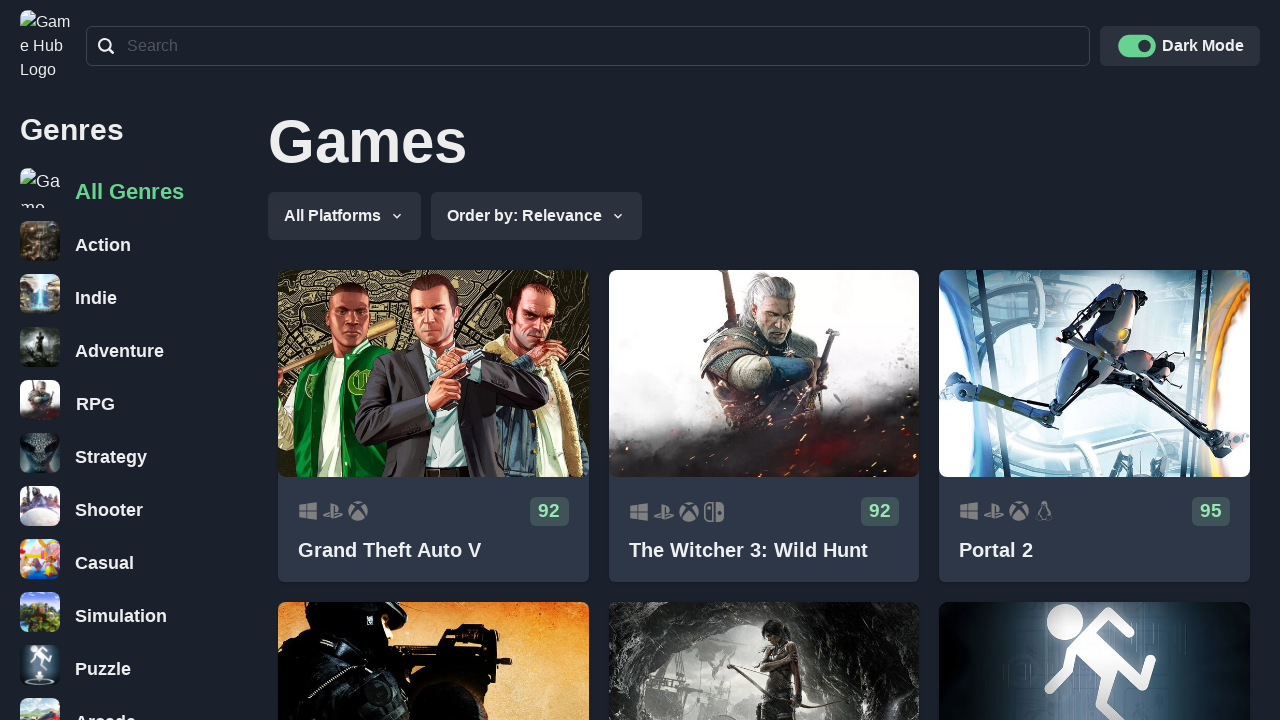

Re-located all game card links for next iteration
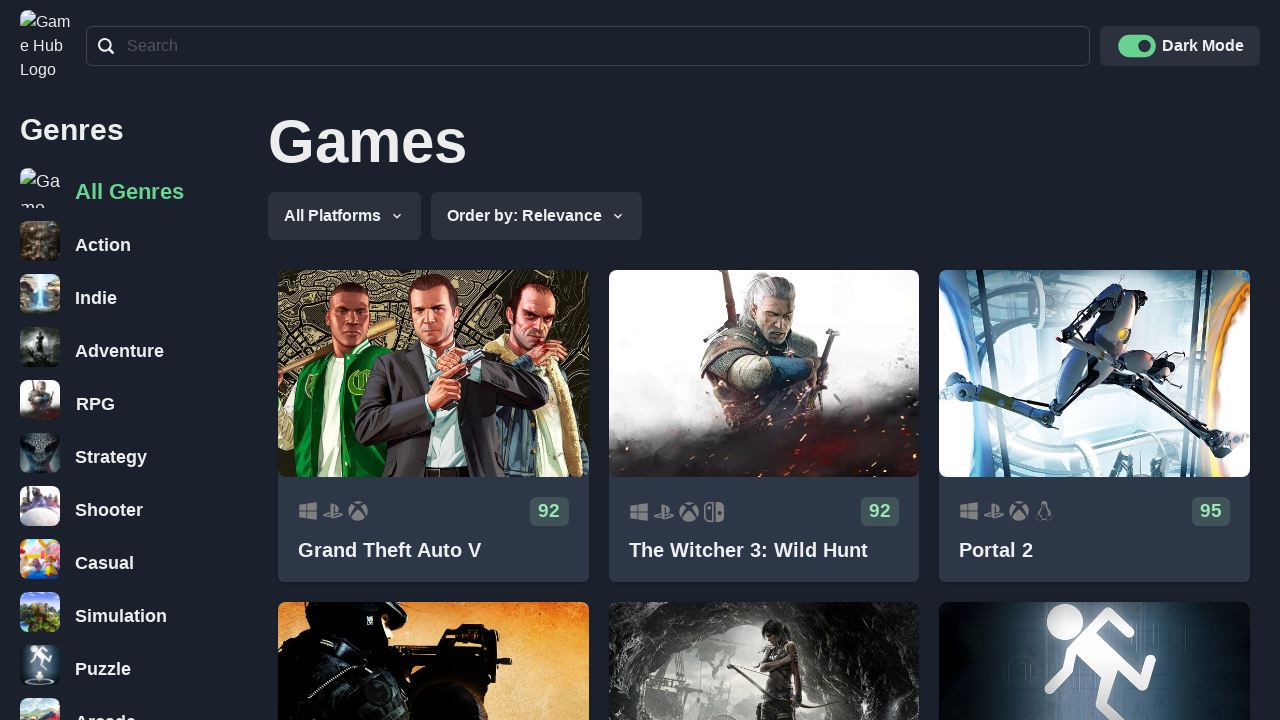

Clicked on game card 3 at (1095, 426) on .css-1hmna4a a >> nth=2
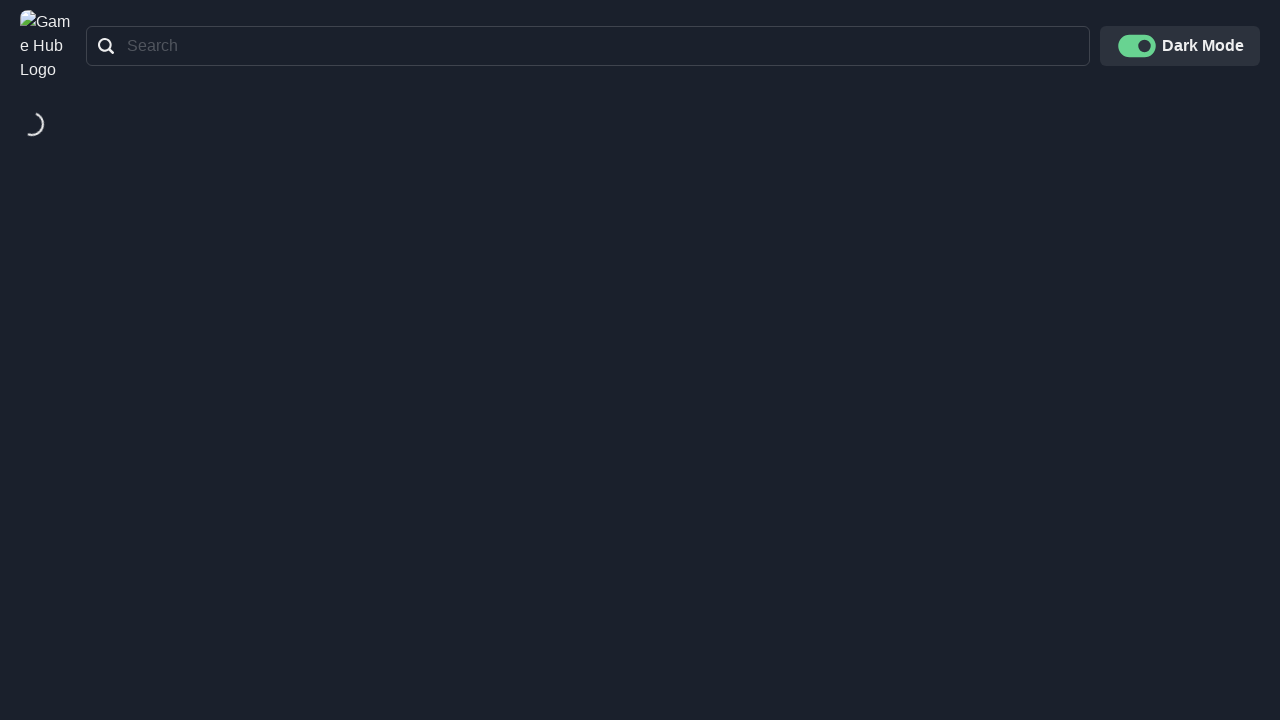

Waited for genres to load on game detail page 3
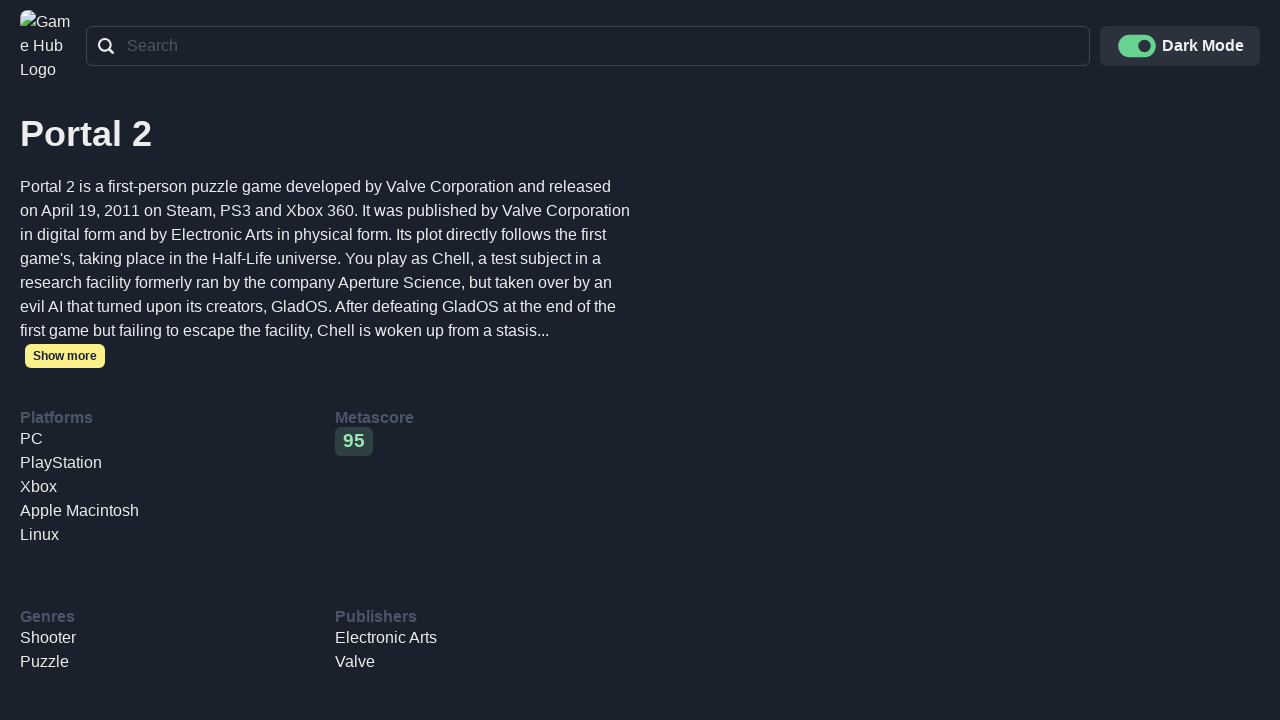

Clicked logo to navigate back to home page from game 3 at (48, 46) on nav.css-134xcib a
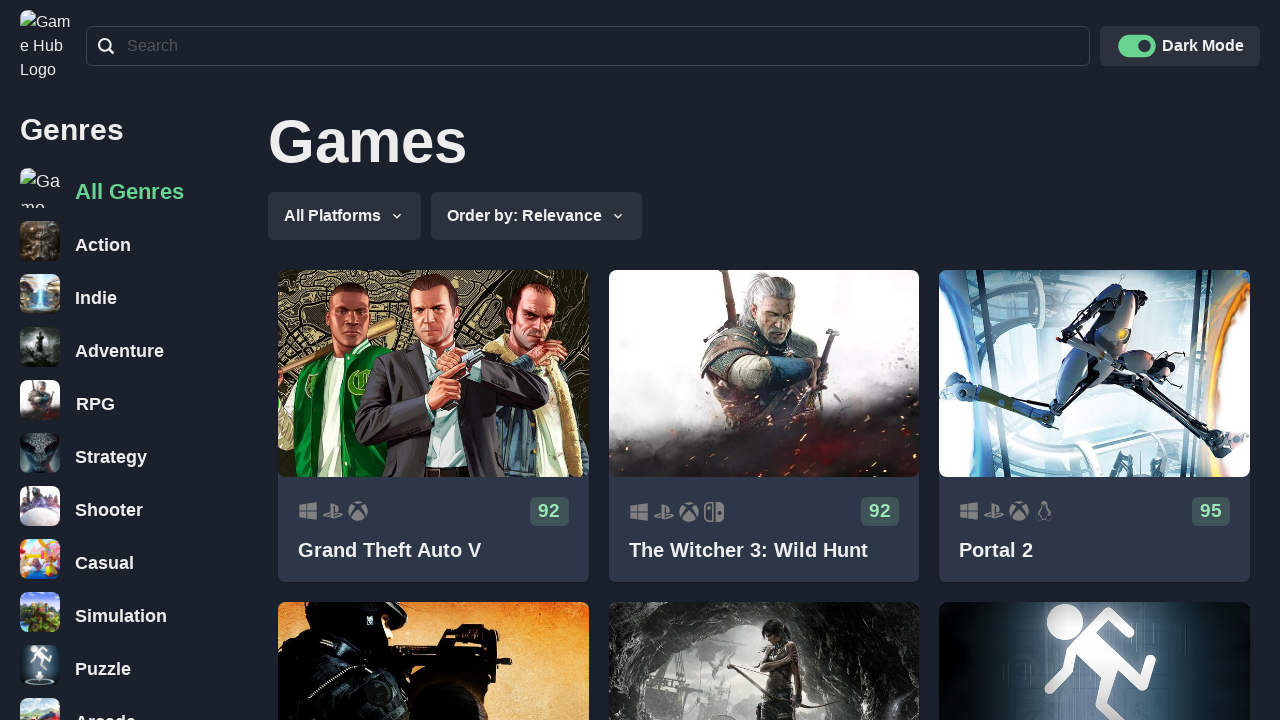

Waited for game grid to reload on home page
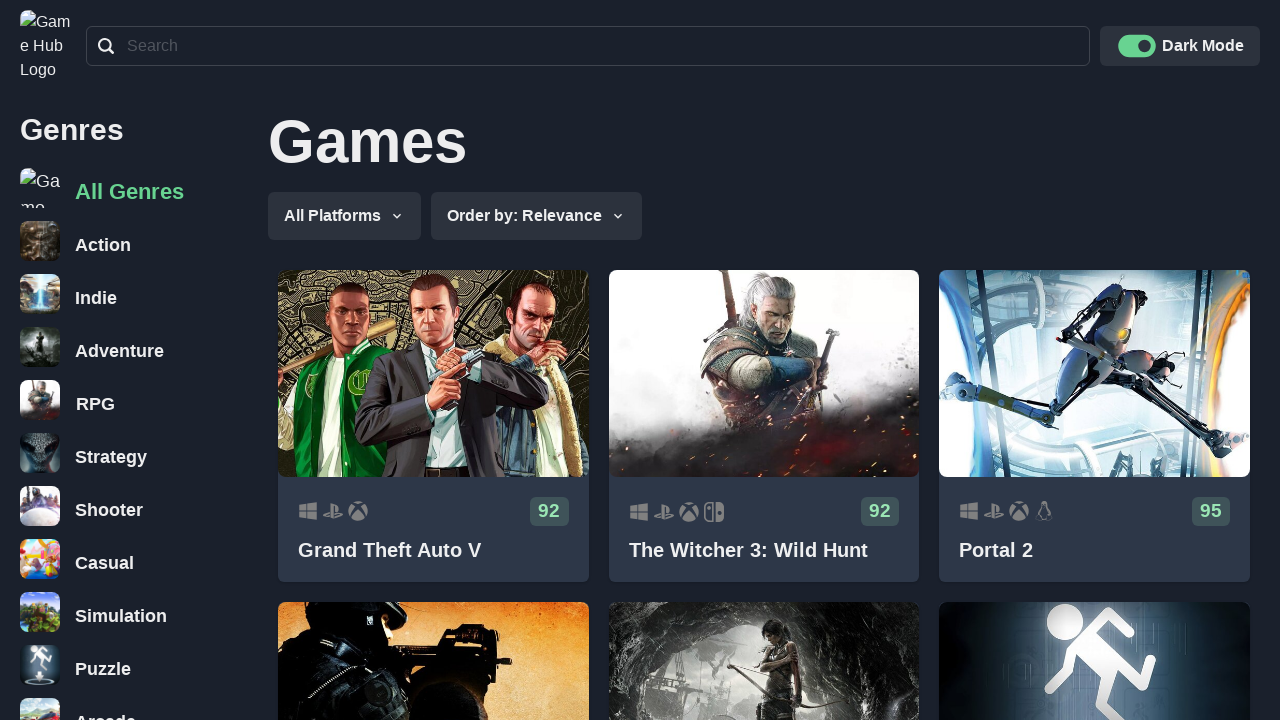

Re-located all game card links for next iteration
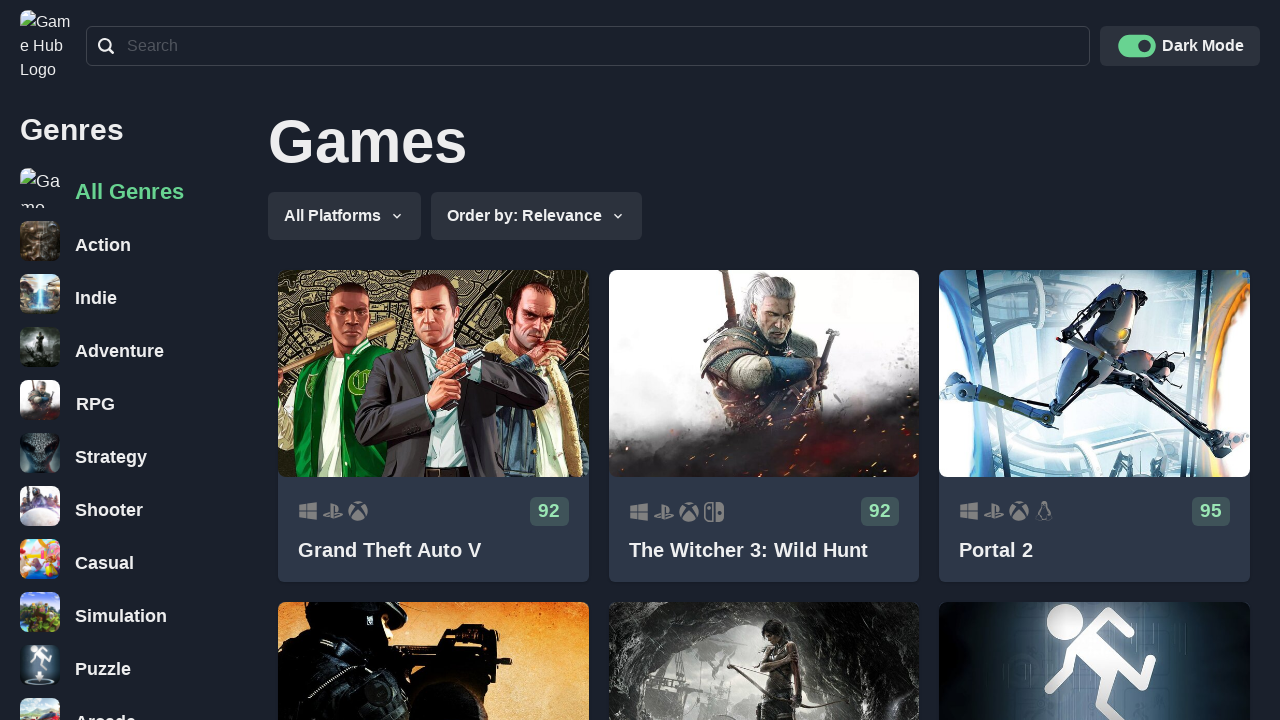

Clicked on game card 4 at (433, 552) on .css-1hmna4a a >> nth=3
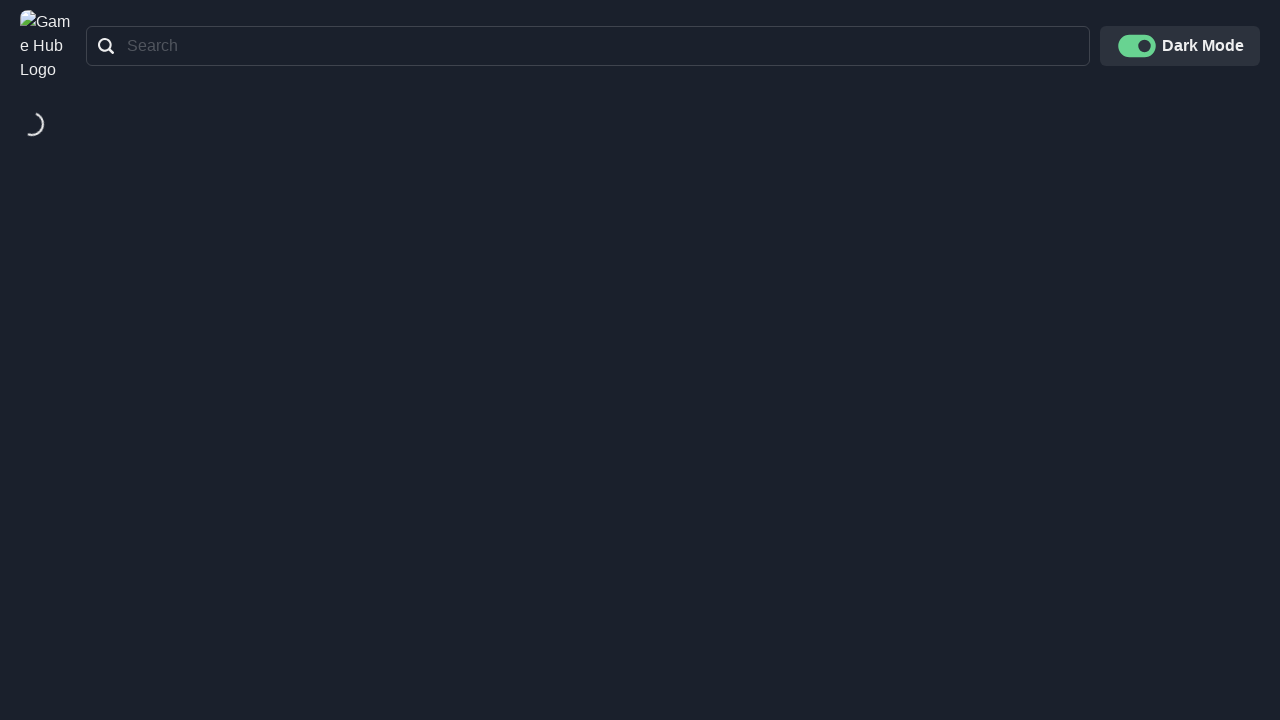

Waited for genres to load on game detail page 4
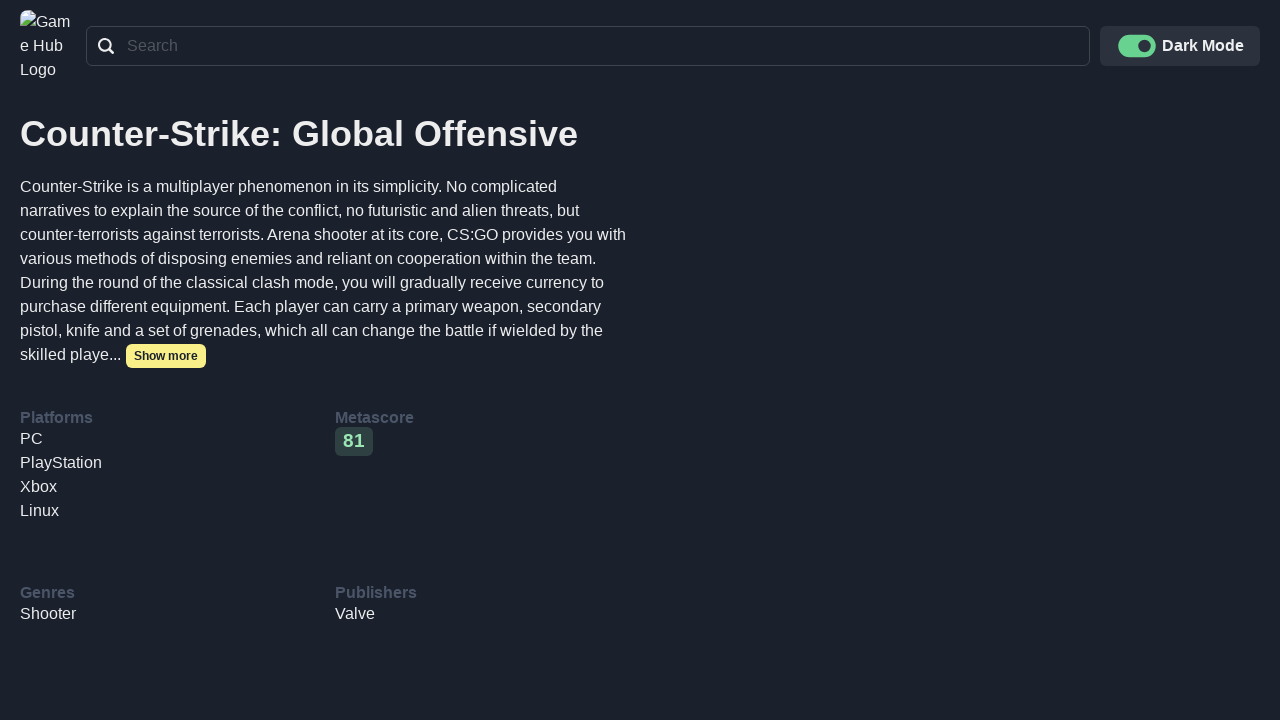

Clicked logo to navigate back to home page from game 4 at (48, 46) on nav.css-134xcib a
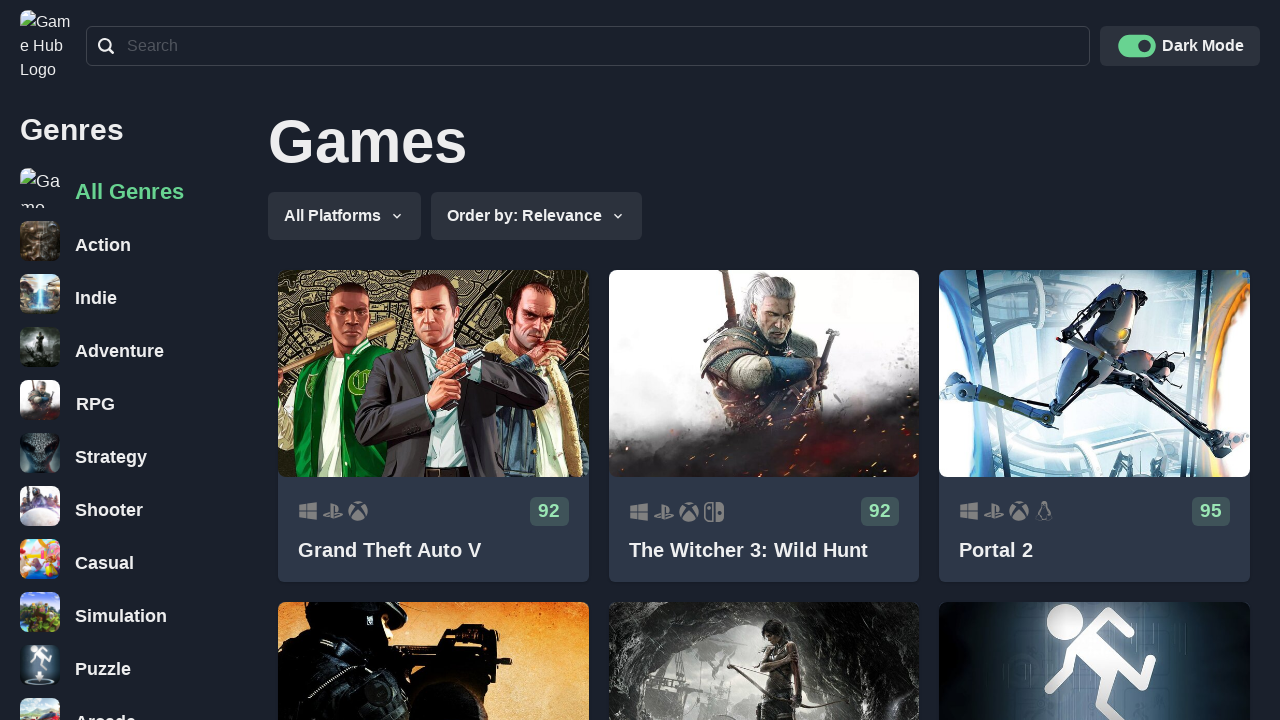

Waited for game grid to reload on home page
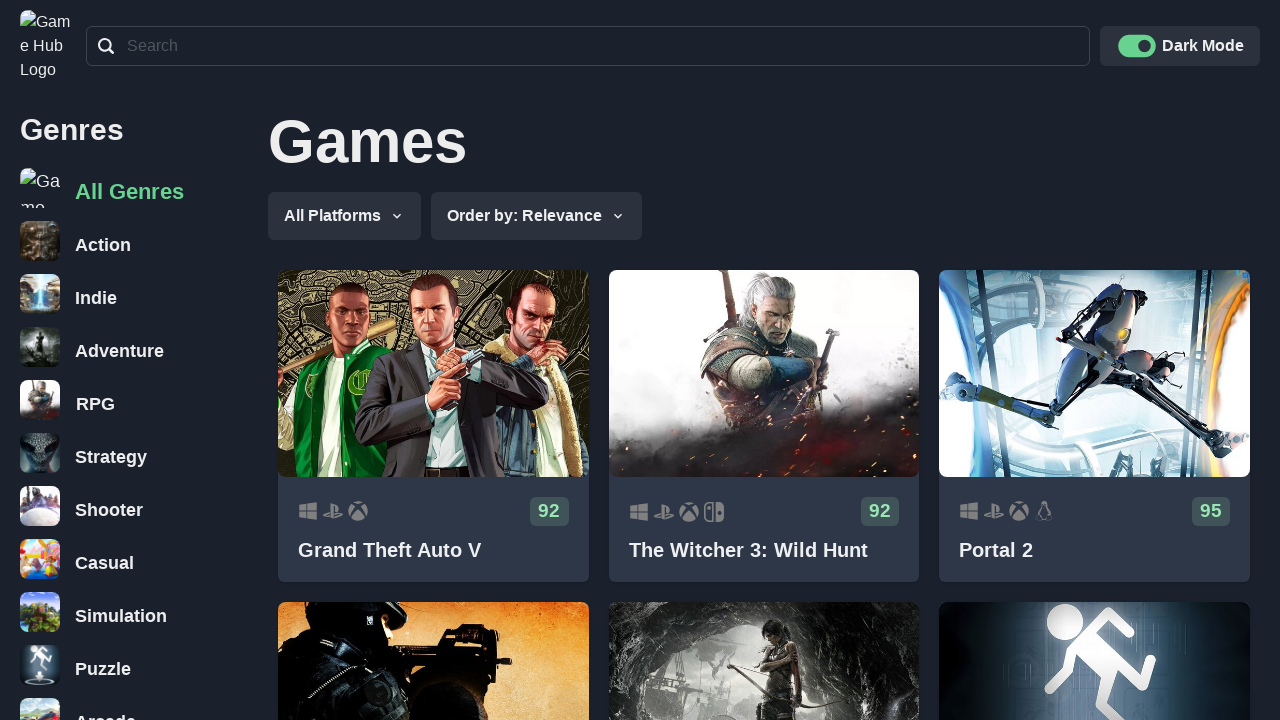

Re-located all game card links for next iteration
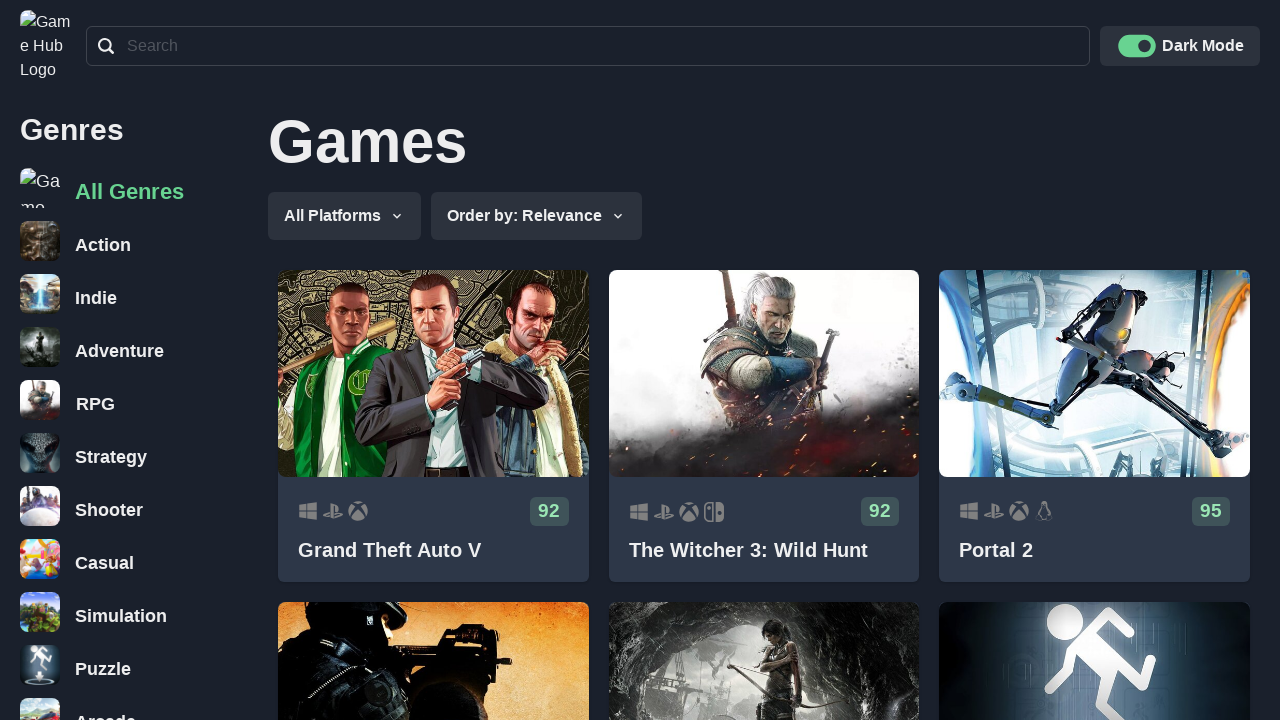

Clicked on game card 5 at (764, 552) on .css-1hmna4a a >> nth=4
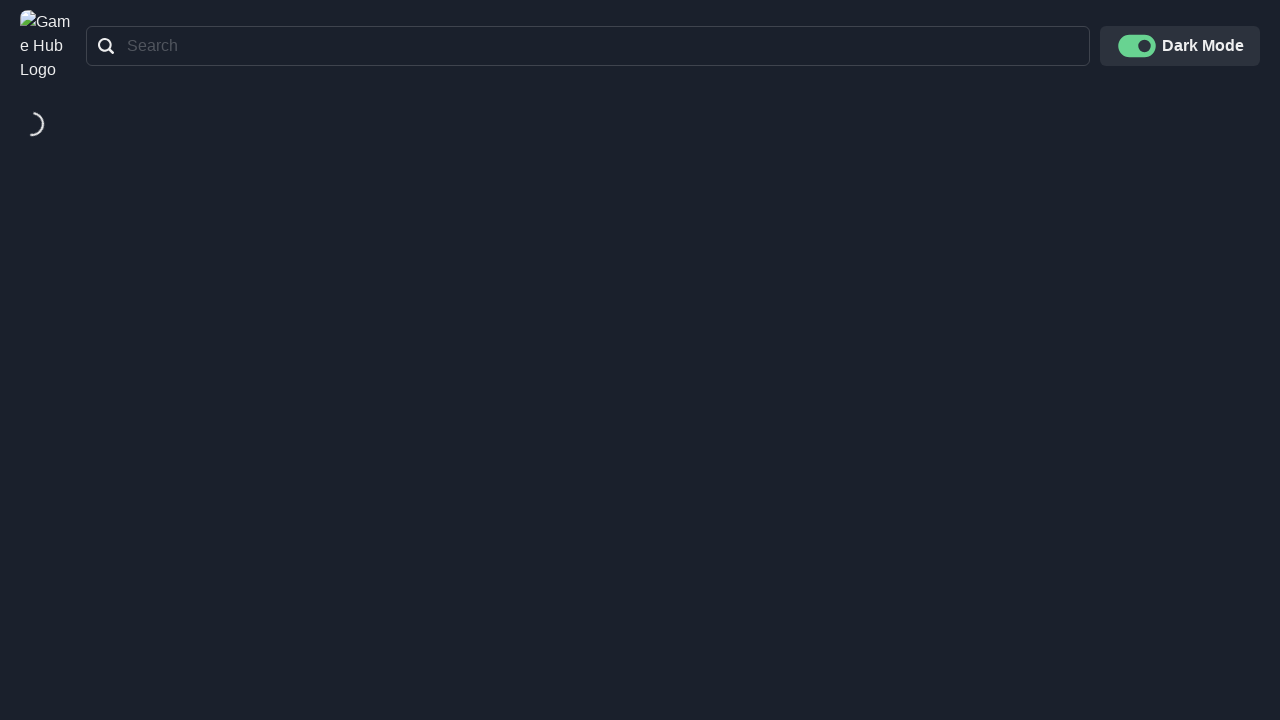

Waited for genres to load on game detail page 5
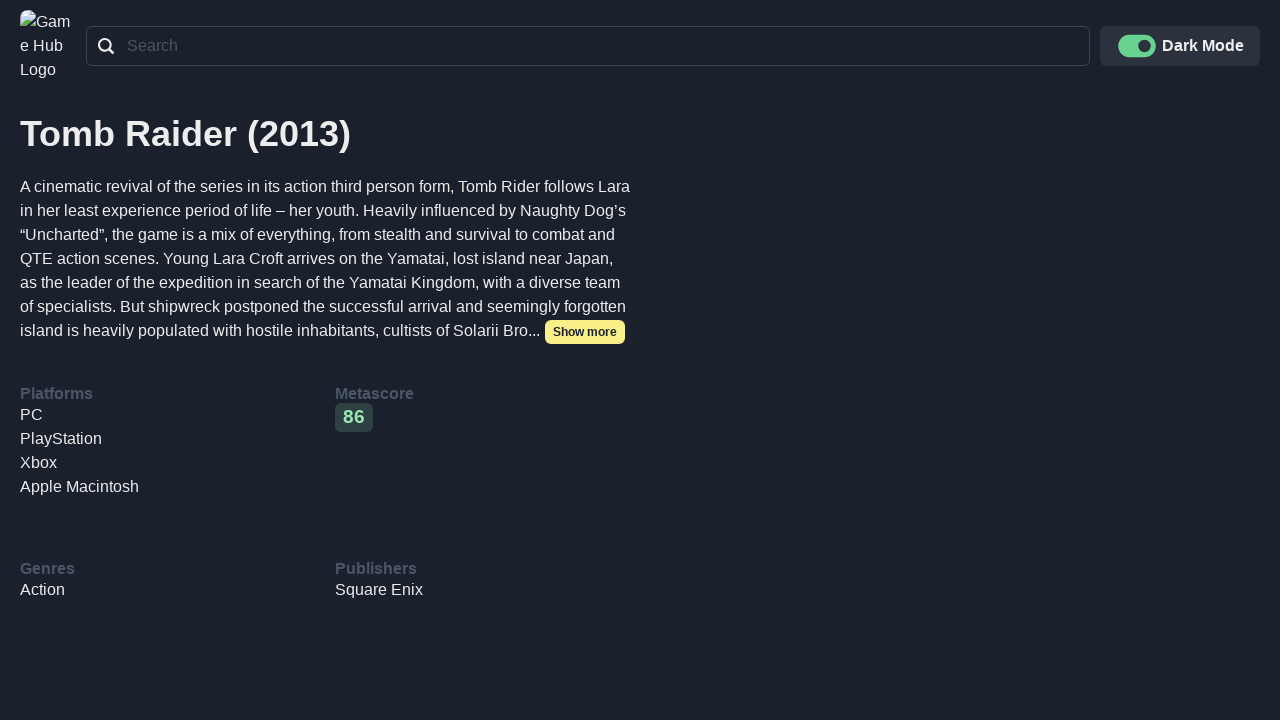

Clicked logo to navigate back to home page from game 5 at (48, 46) on nav.css-134xcib a
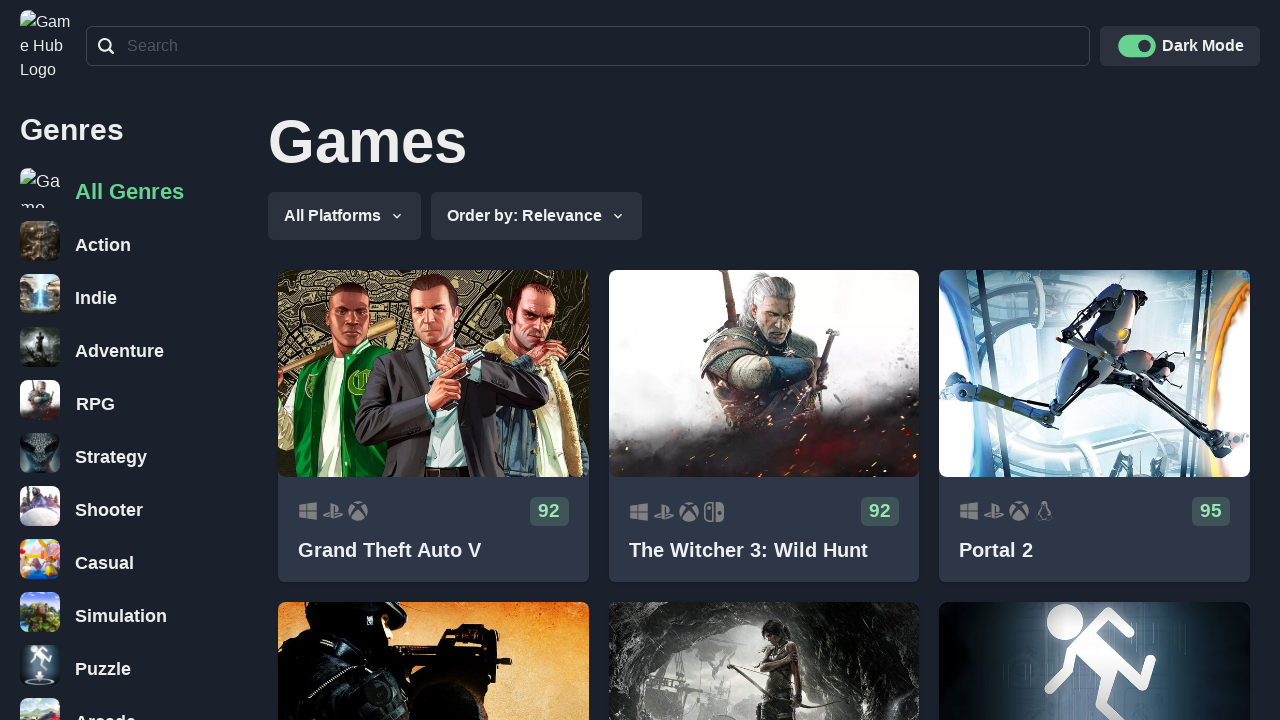

Waited for game grid to reload on home page
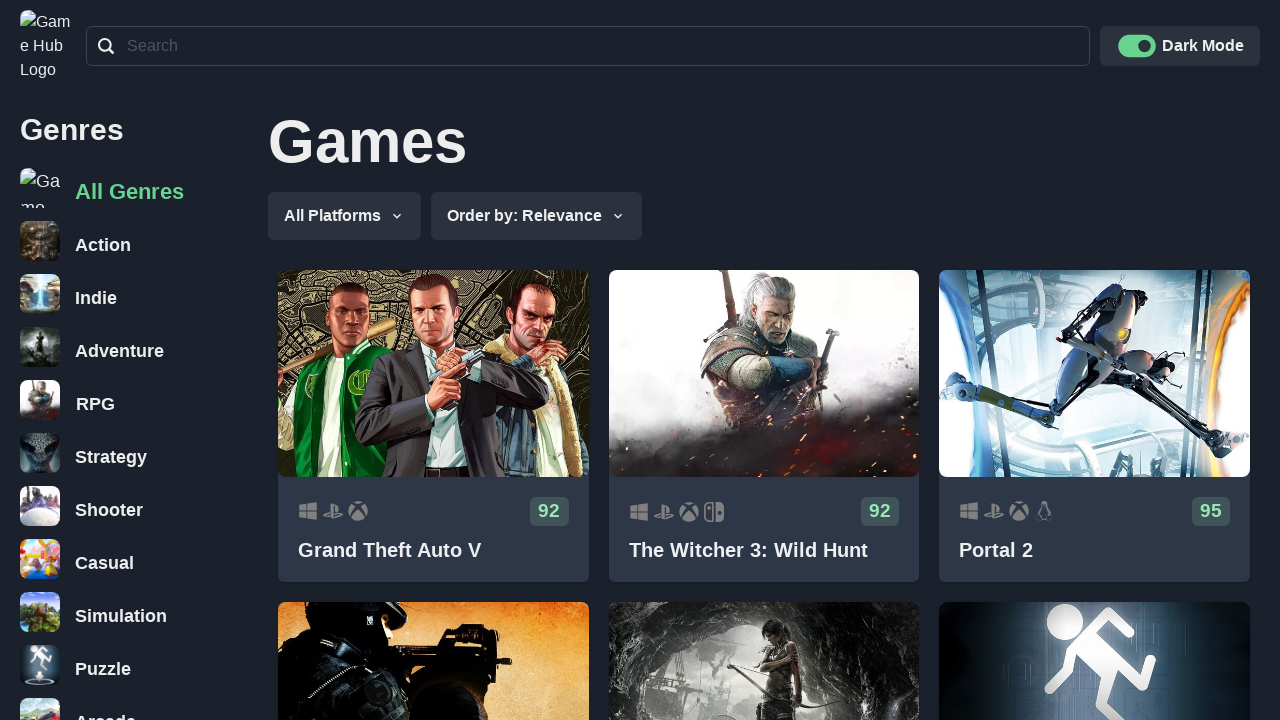

Re-located all game card links for next iteration
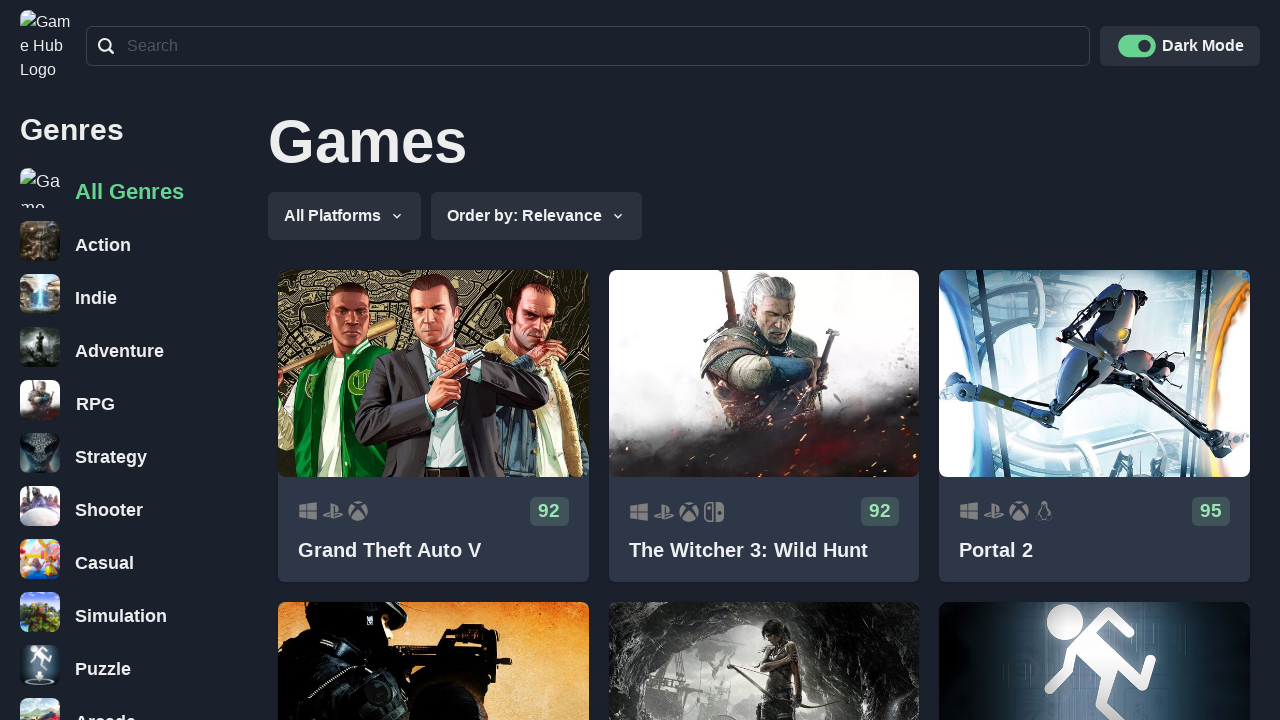

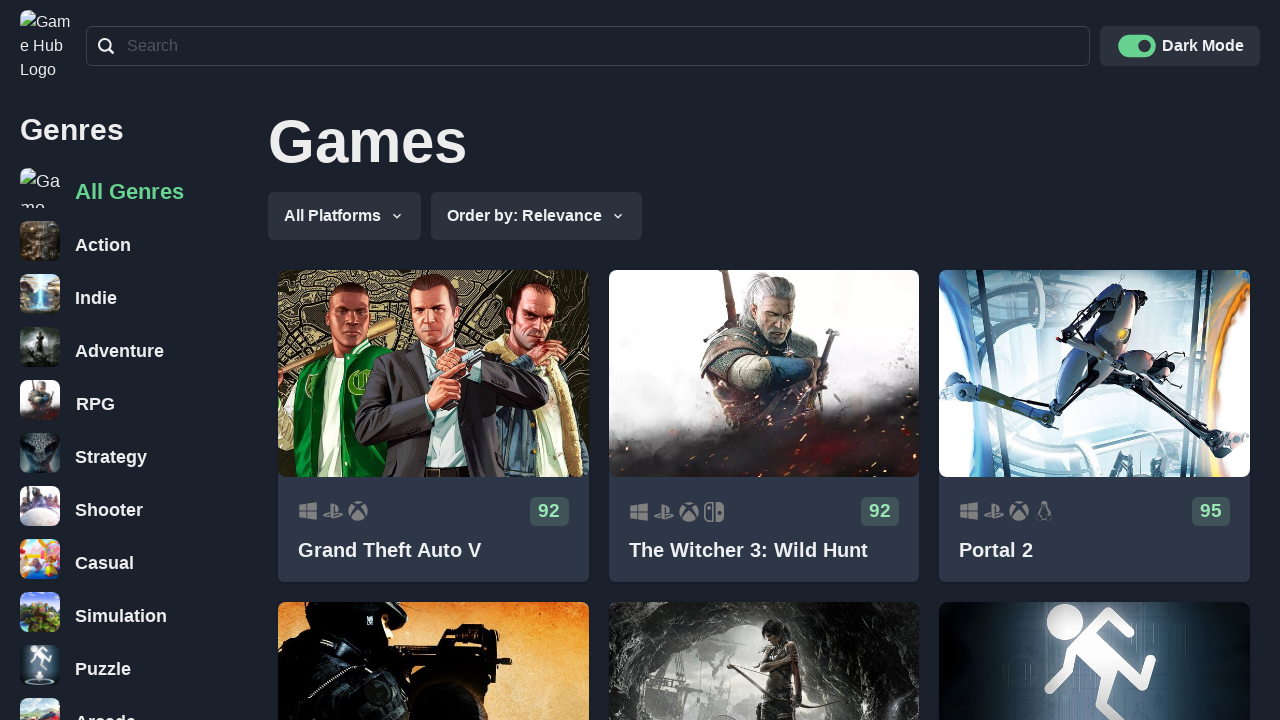